Tests window handle switching by clicking a link that opens a new window, verifying titles on both windows, and switching back and forth between them.

Starting URL: https://the-internet.herokuapp.com/windows

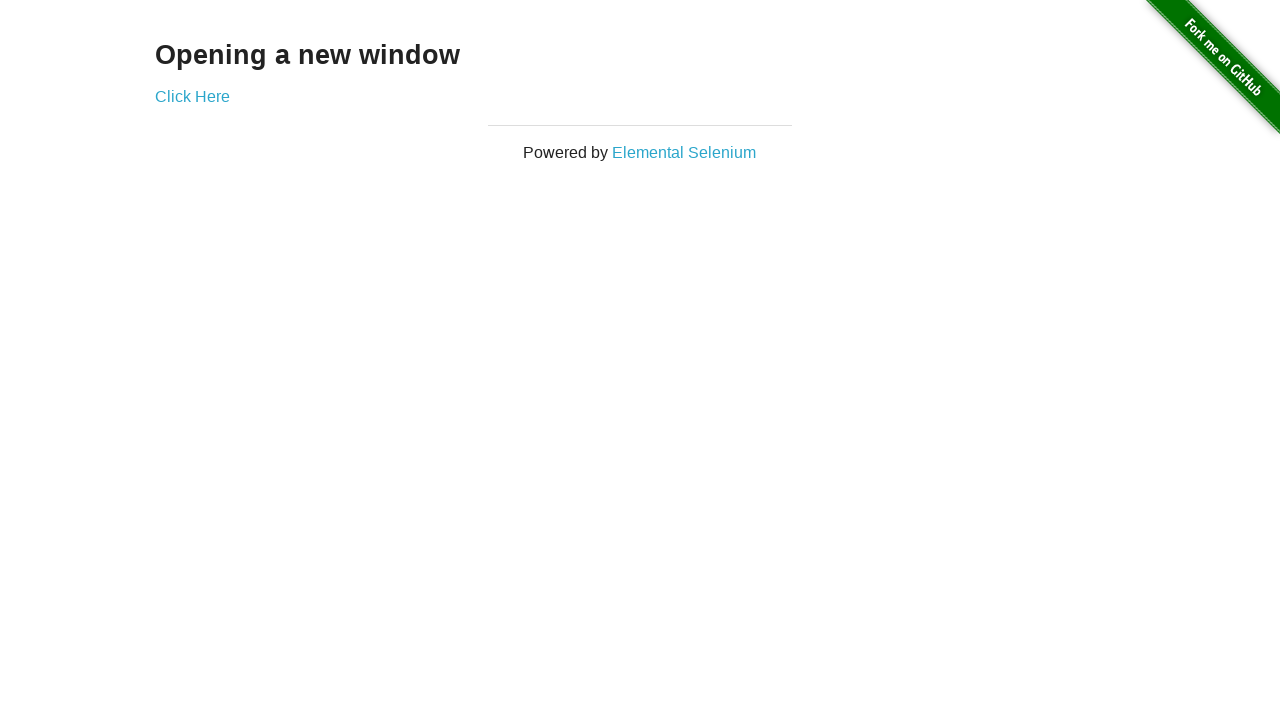

Retrieved heading text from first page
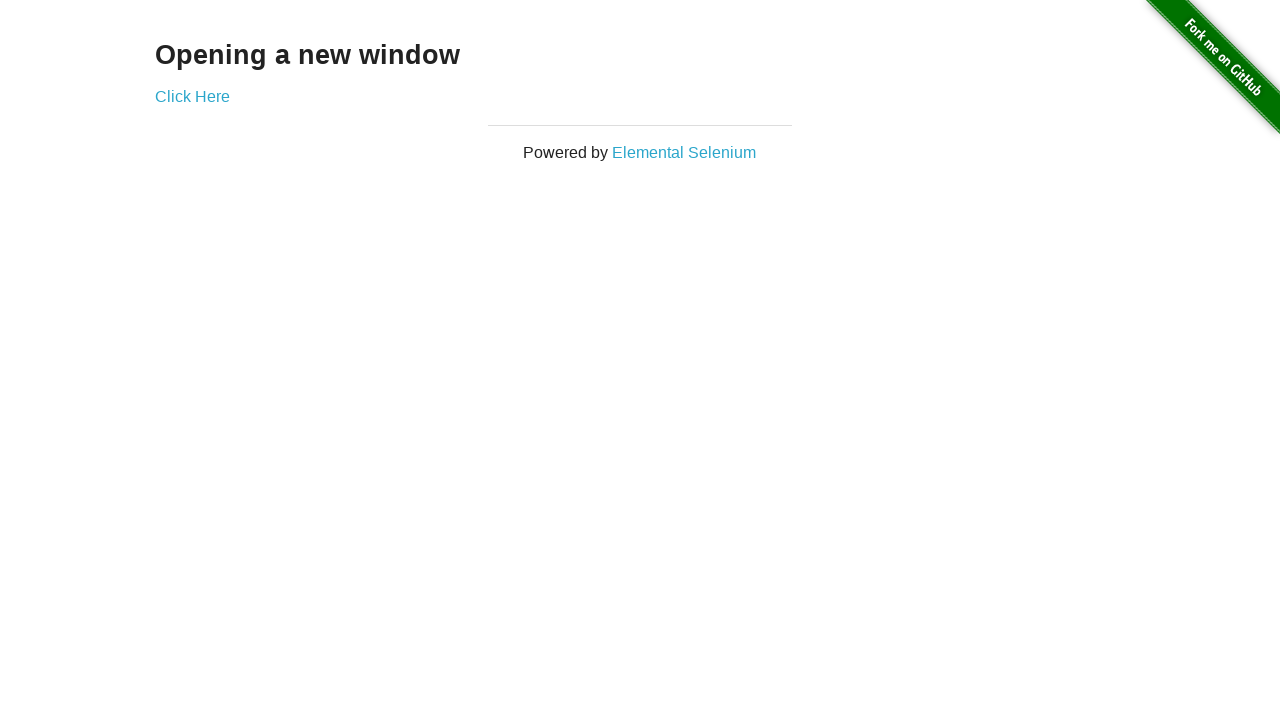

Verified heading text is 'Opening a new window'
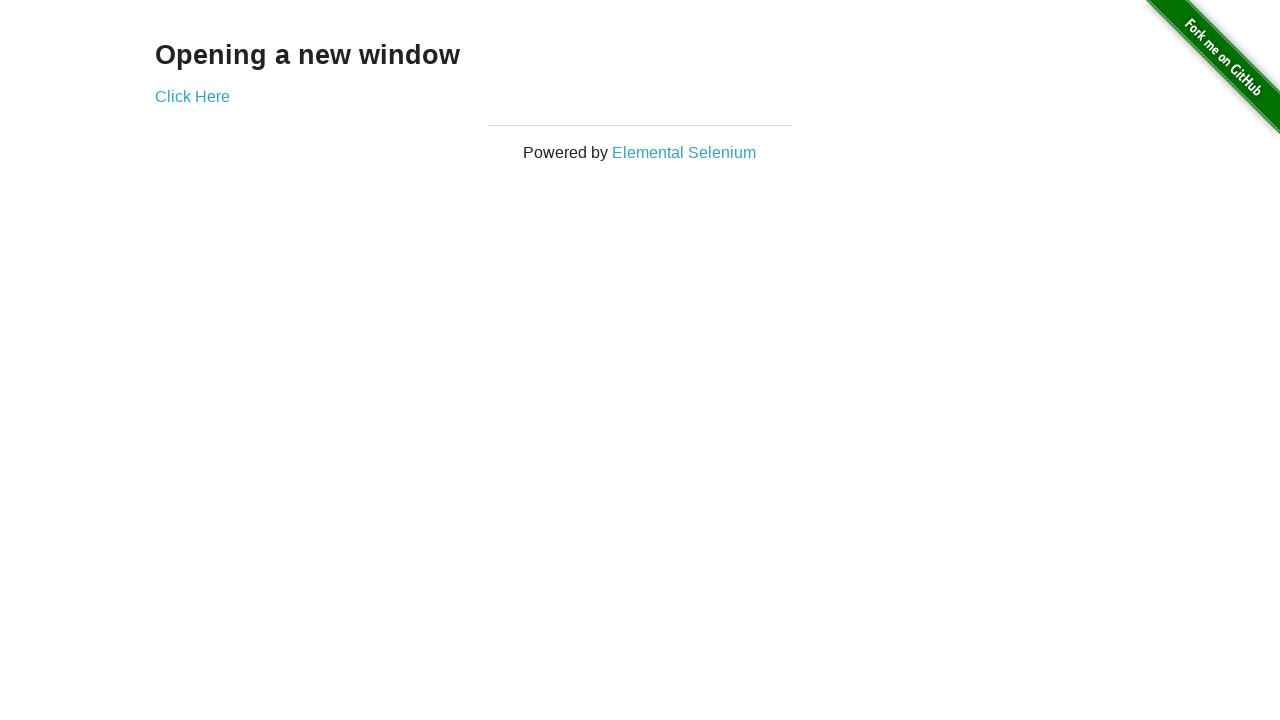

Verified first page title is 'The Internet'
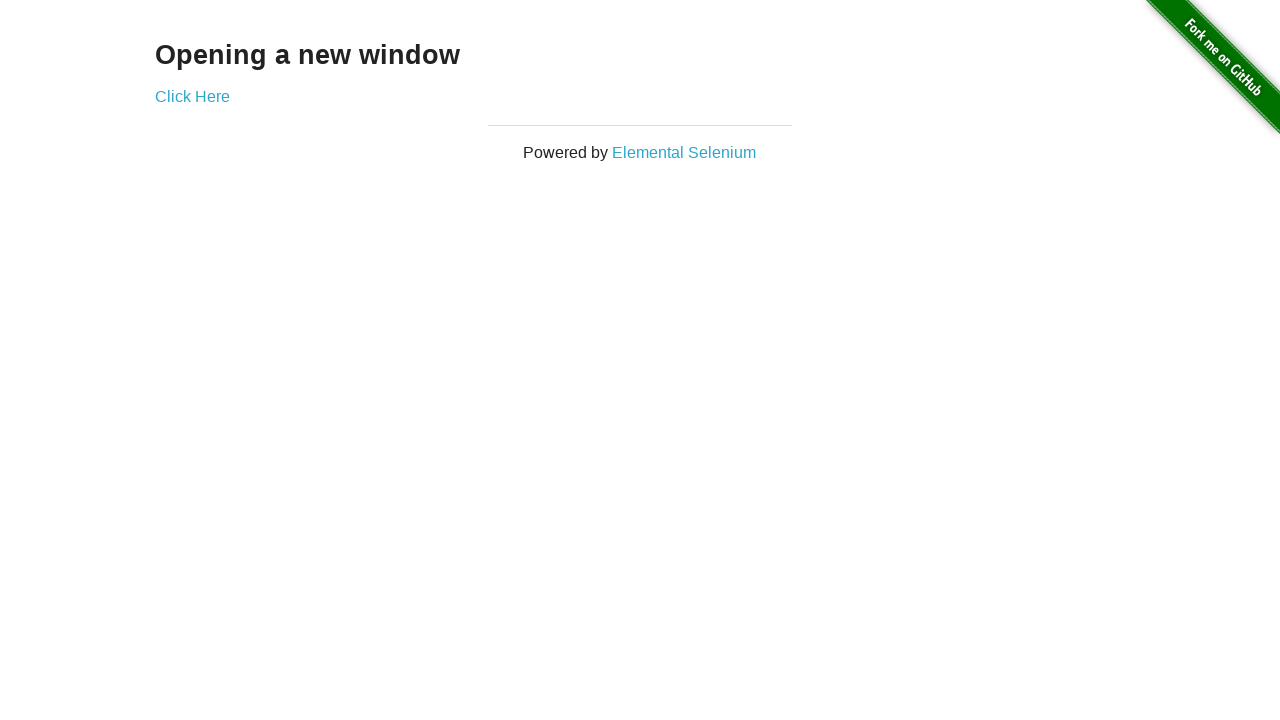

Clicked 'Click Here' link to open new window at (192, 96) on (//a)[2]
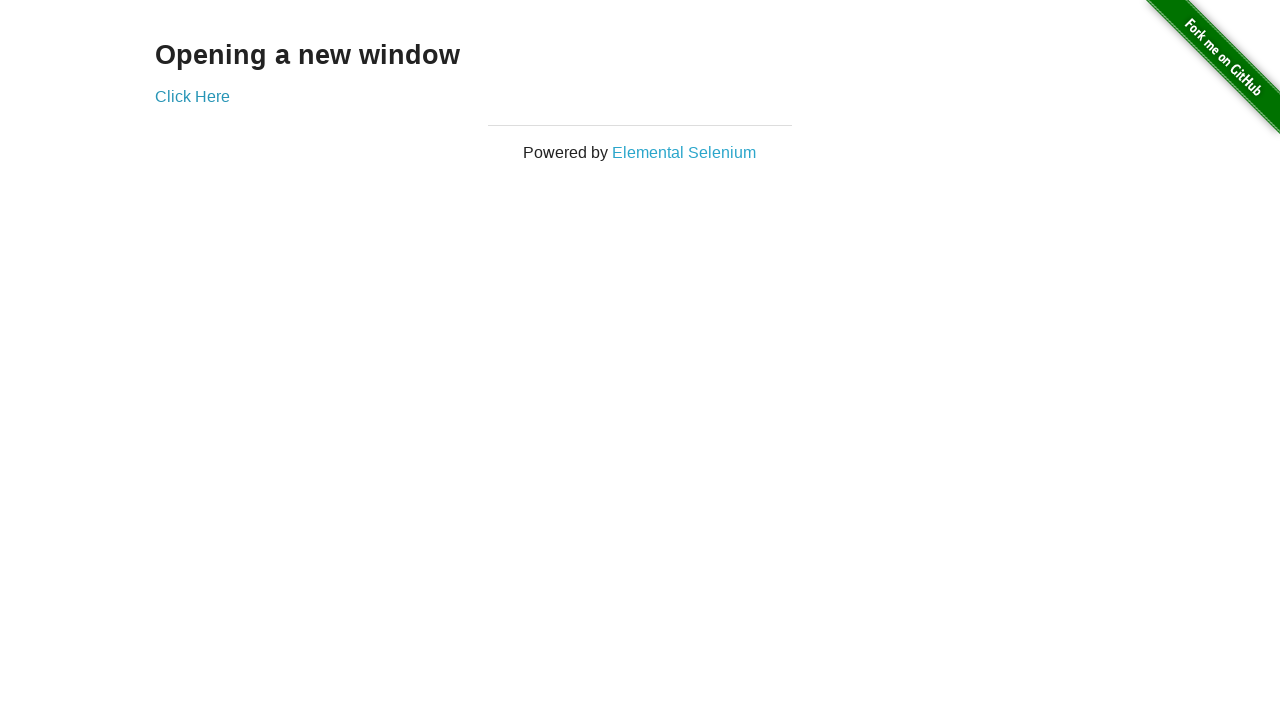

New page loaded and ready
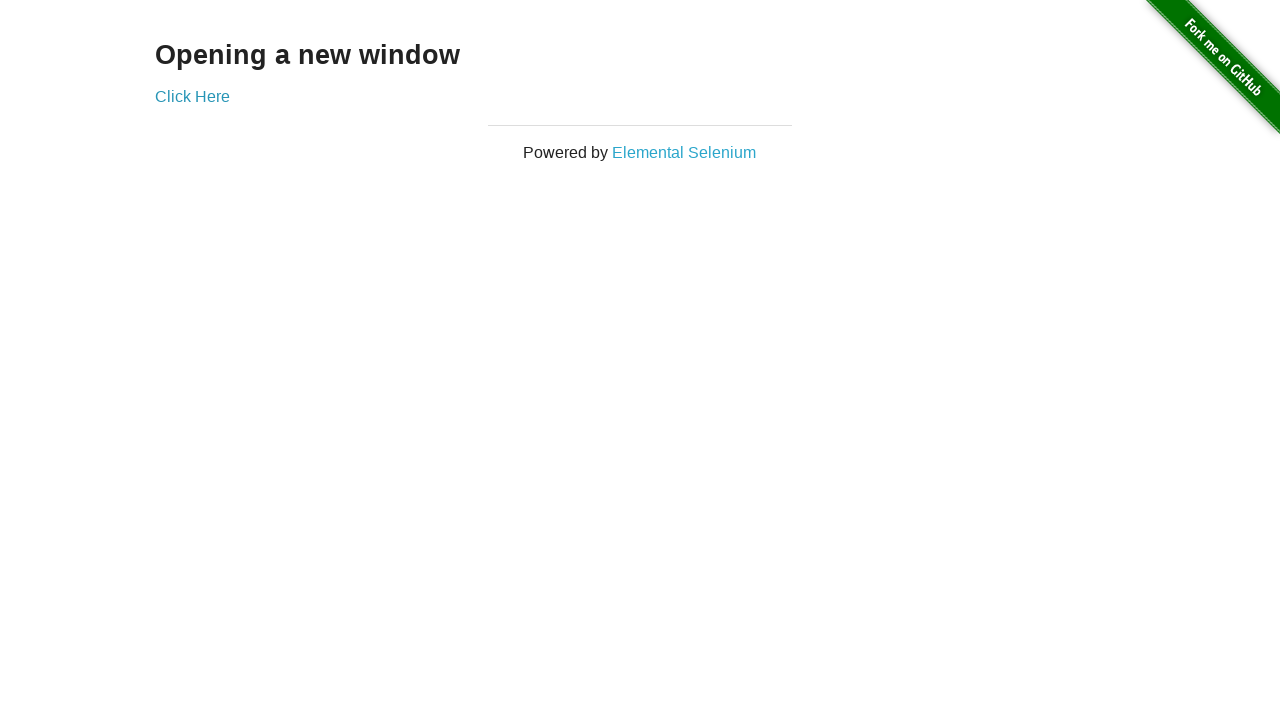

Verified new page title is 'New Window'
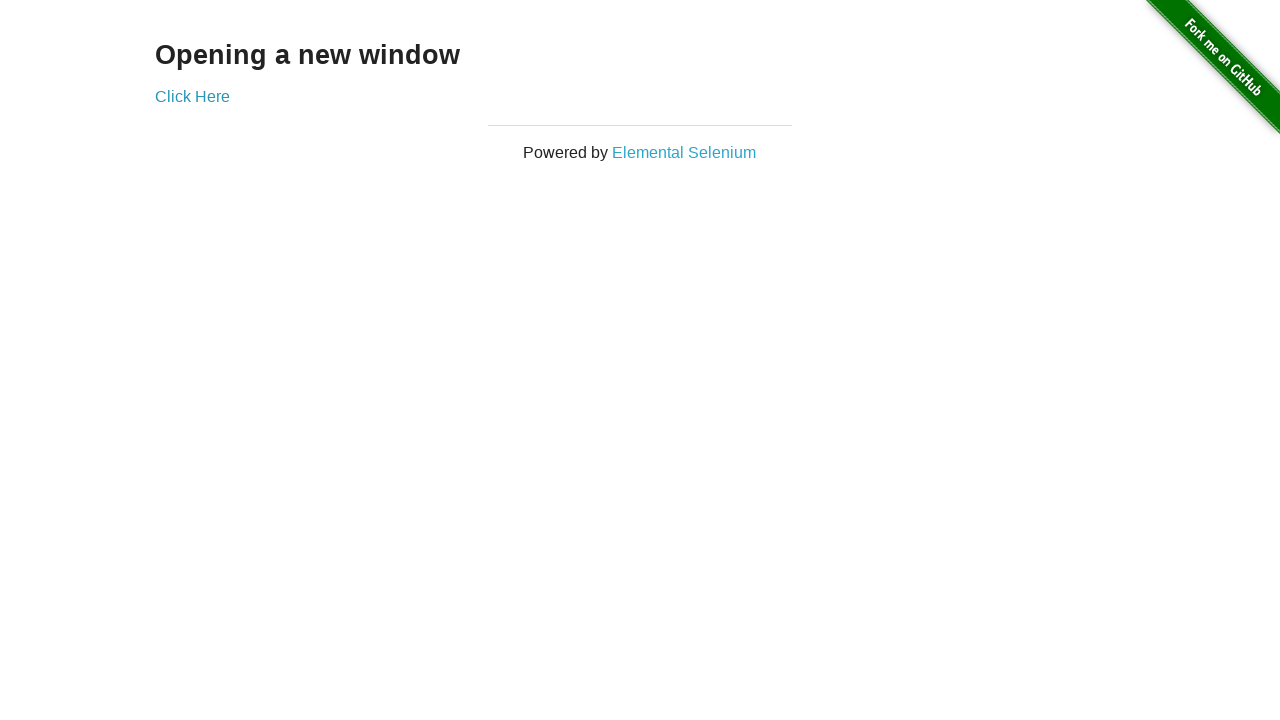

Switched back to first page
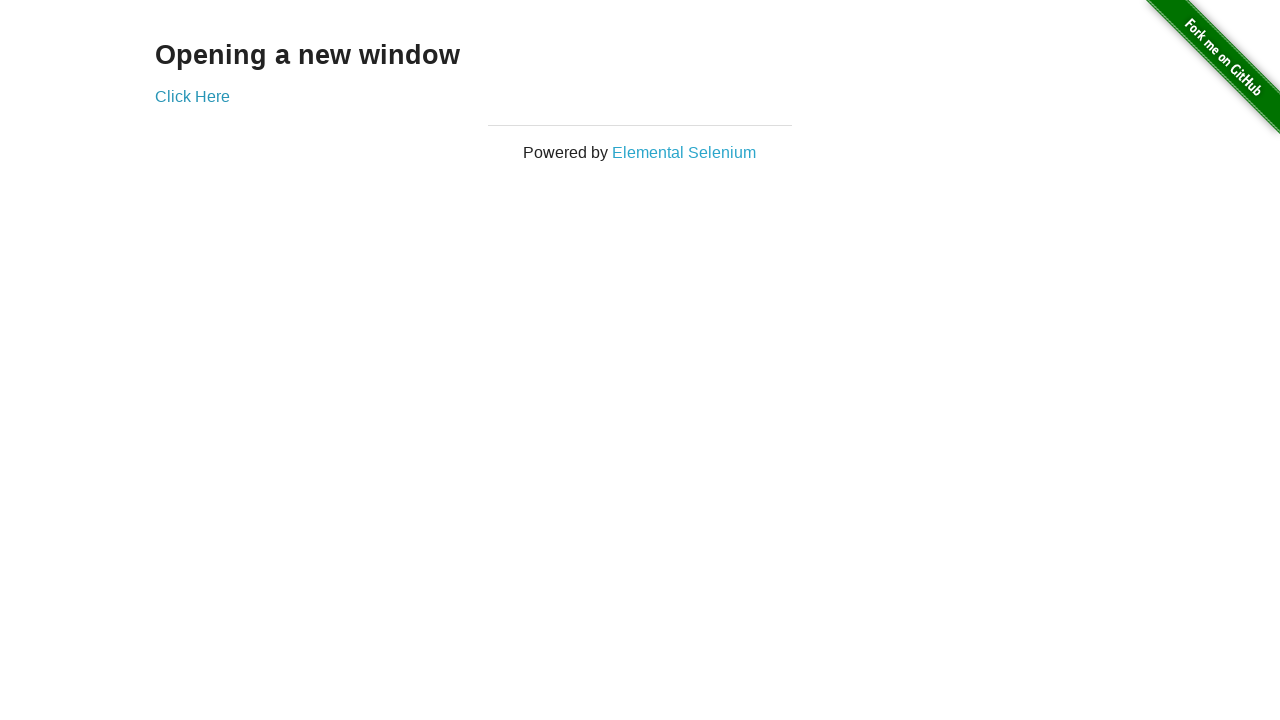

Verified first page title is still 'The Internet'
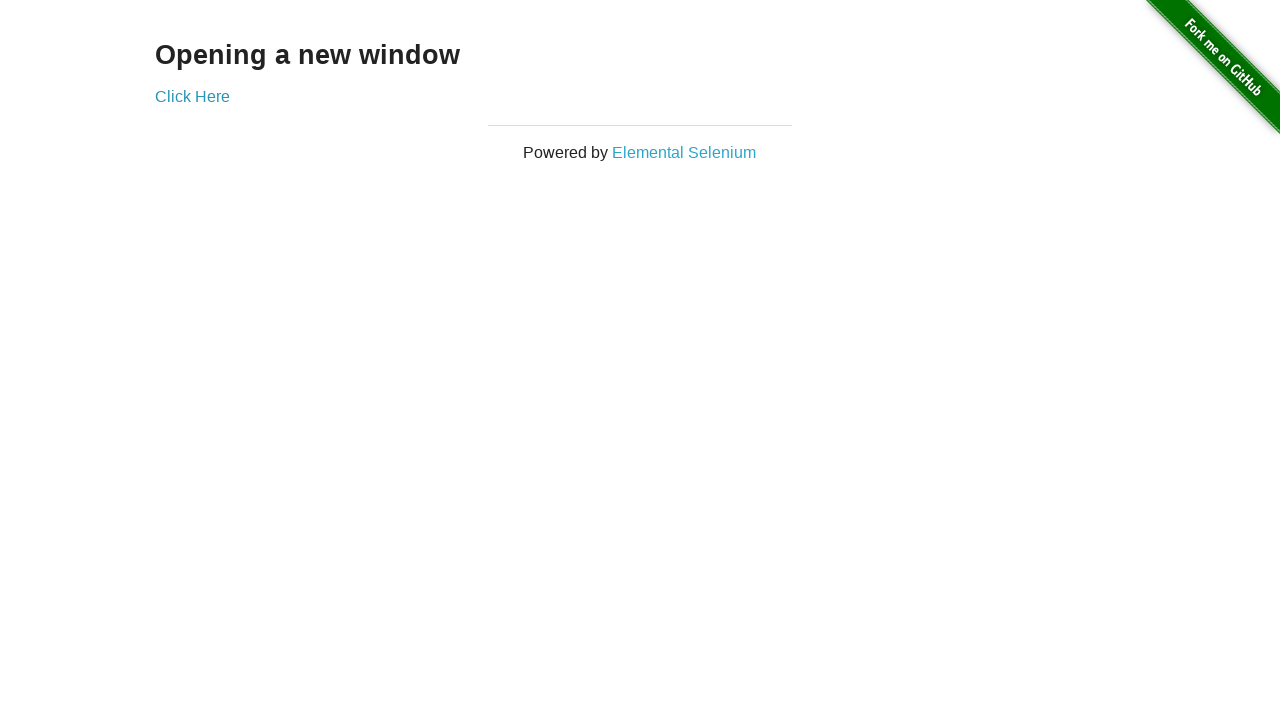

Switched to second page
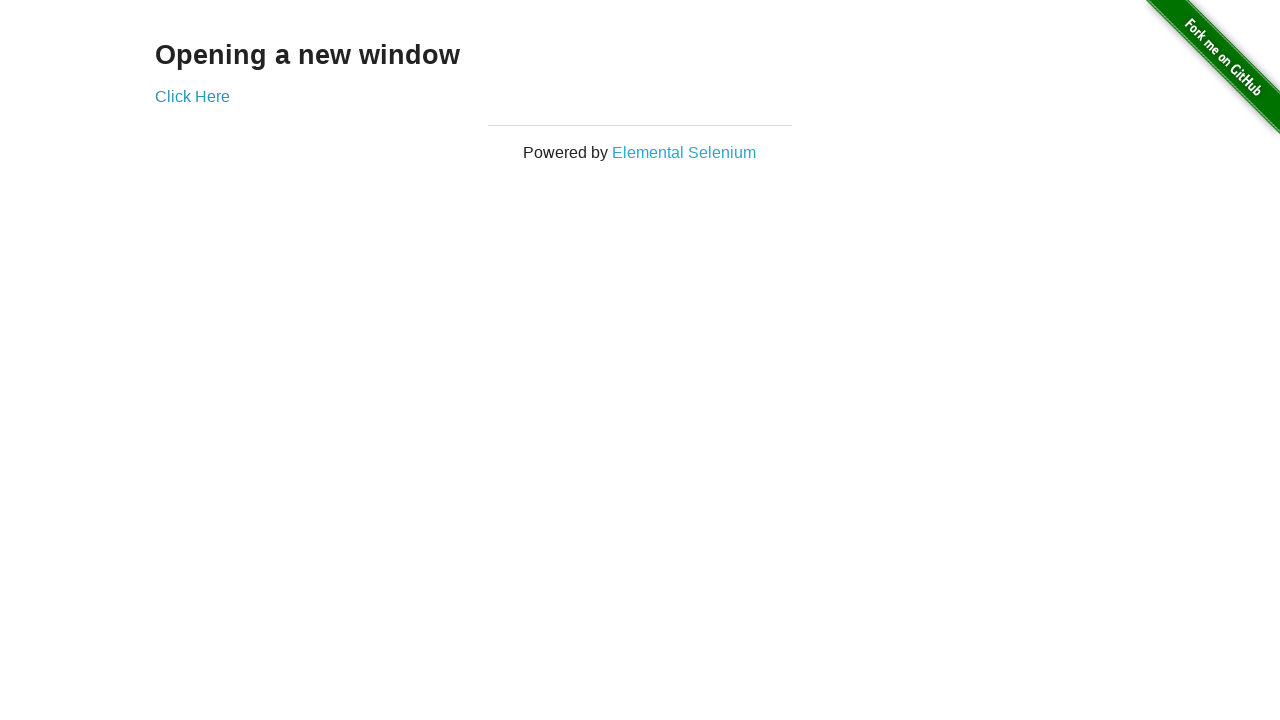

Switched back to first page again
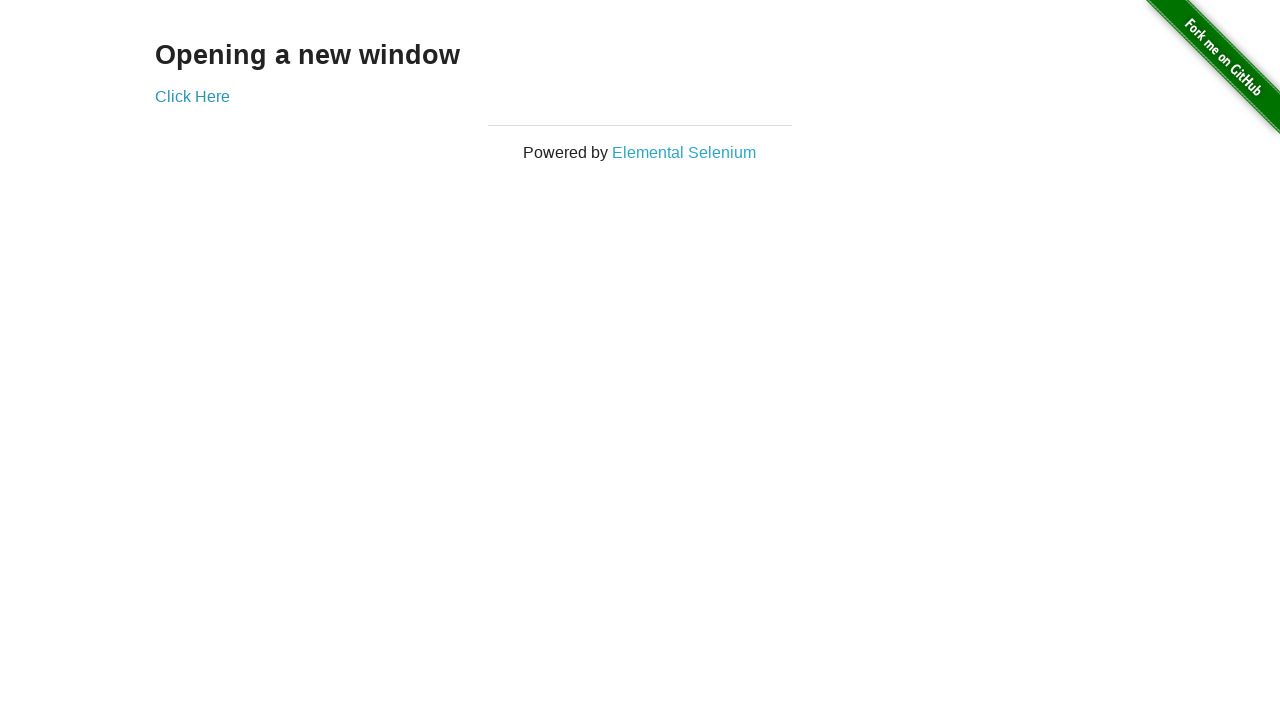

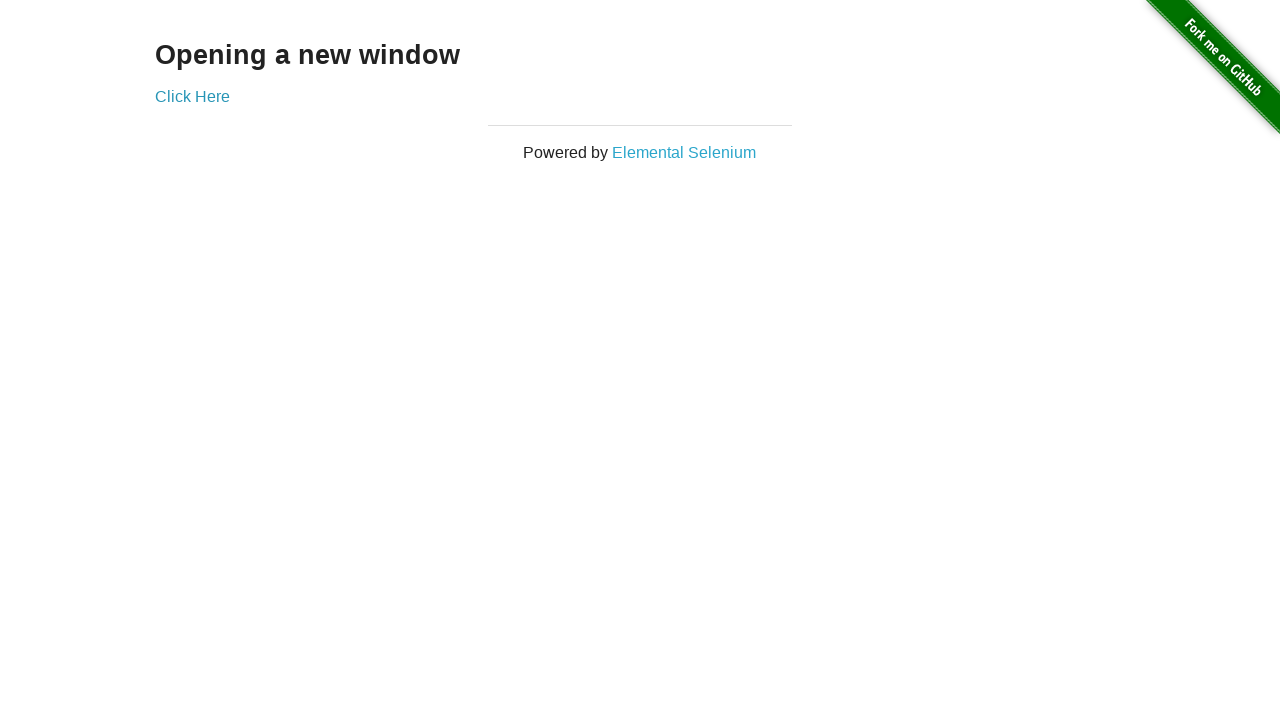